Verifies that the DemoQA profile page loads successfully by navigating to it.

Starting URL: https://demoqa.com/profile

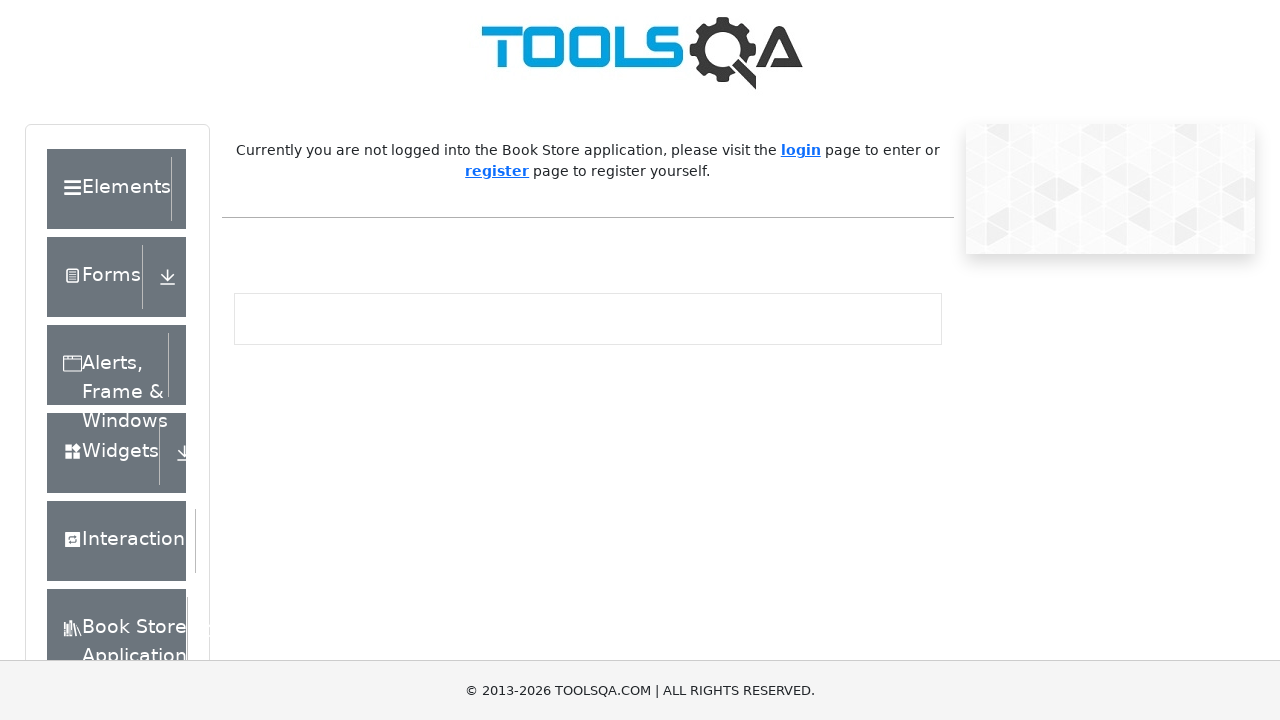

Navigated to DemoQA profile page at https://demoqa.com/profile
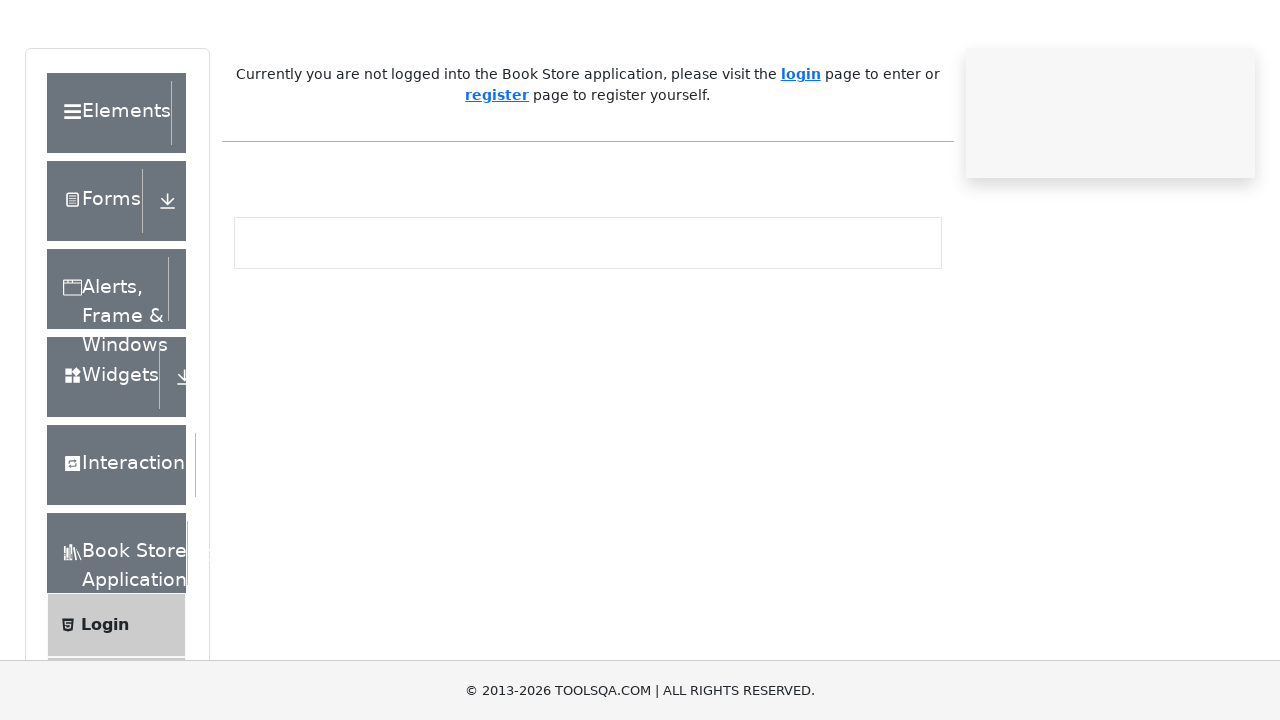

Profile page DOM content loaded
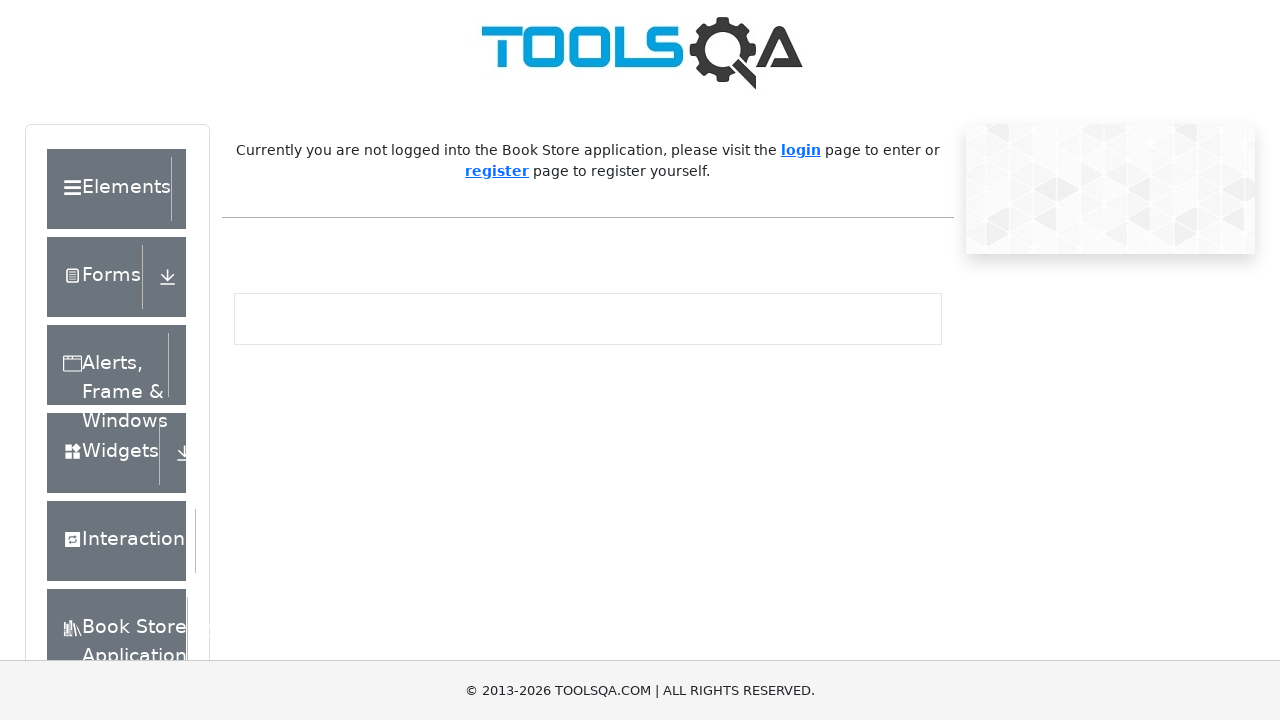

Page title verified and exists
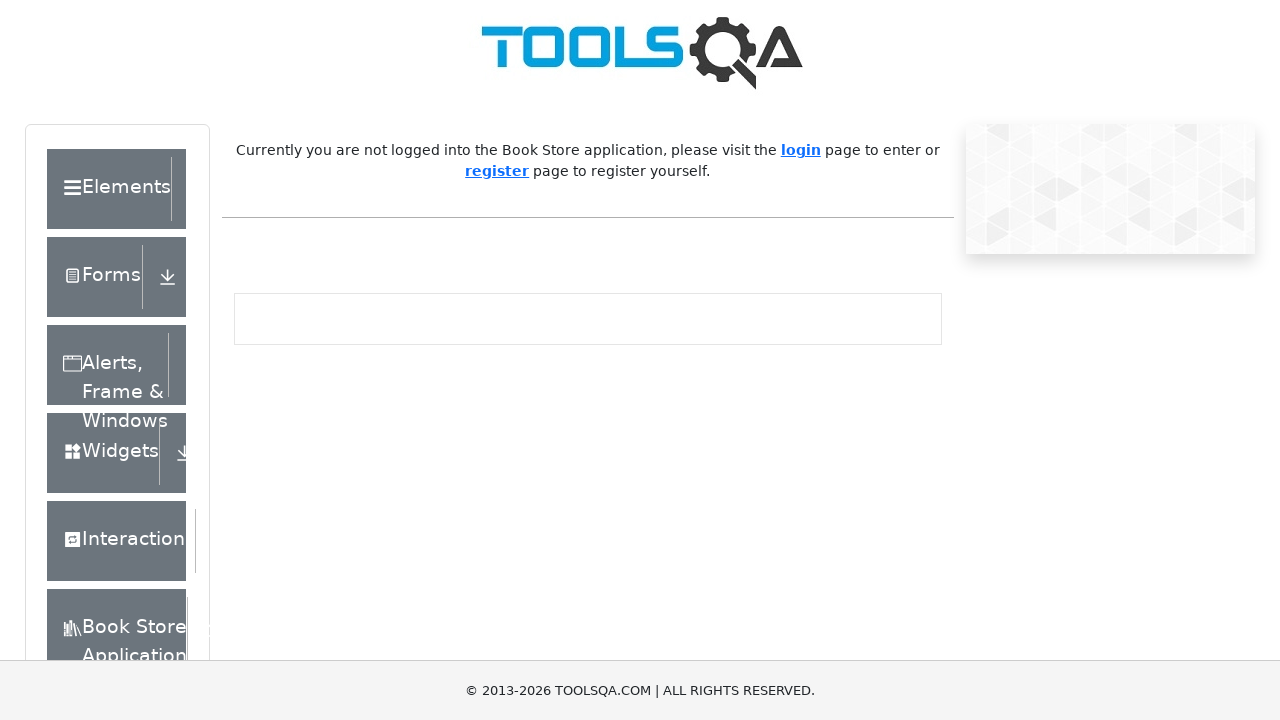

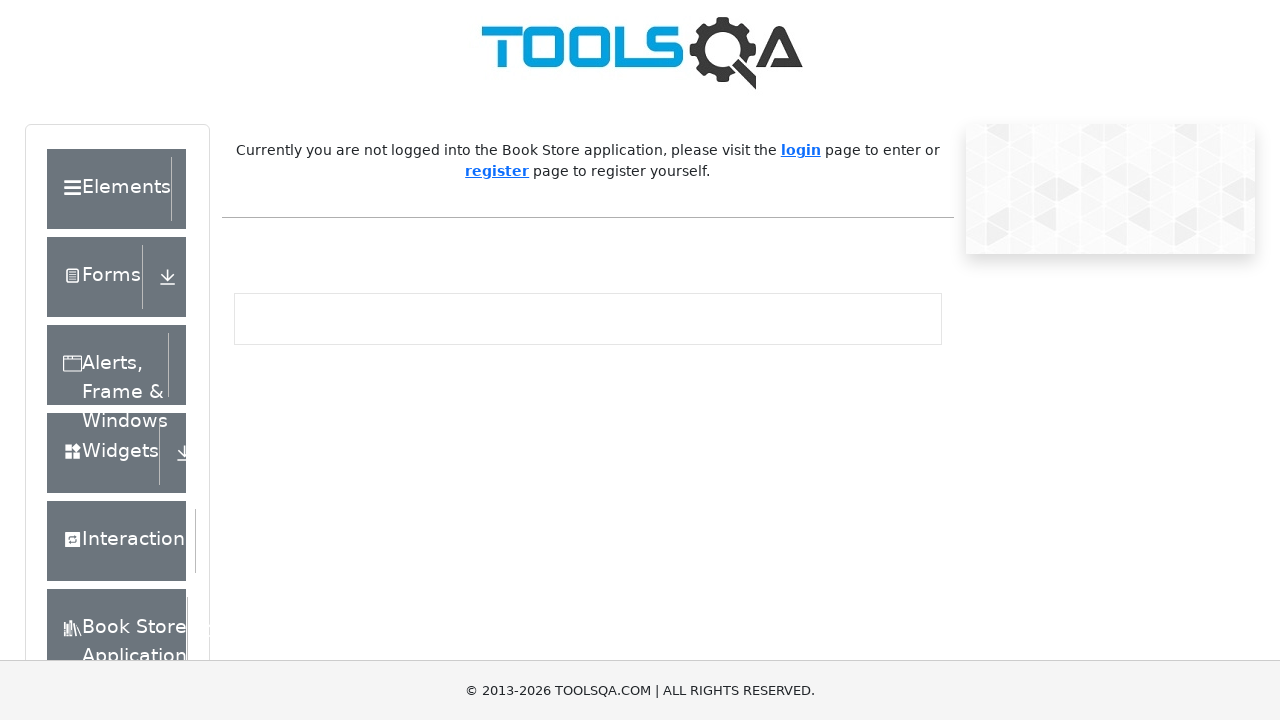